Tests hovering over an element to reveal hidden content

Starting URL: https://the-internet.herokuapp.com/hovers

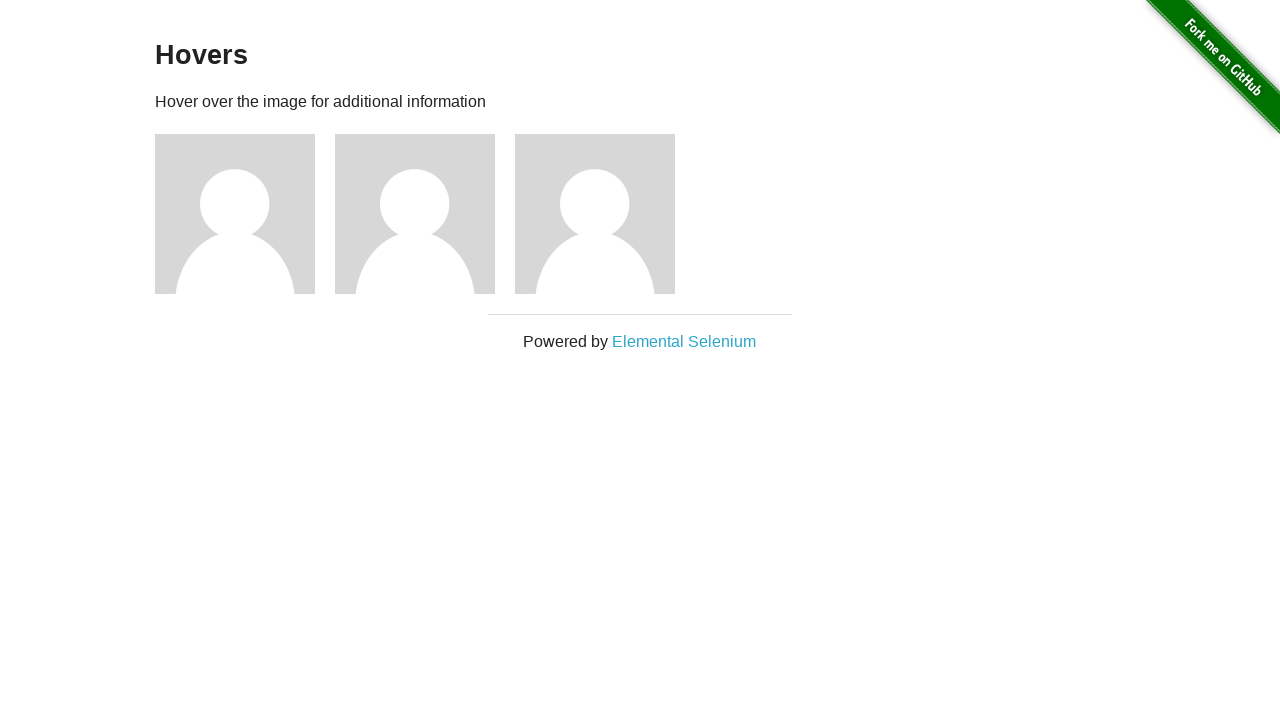

Hovered over the first figure element at (245, 214) on .figure >> nth=0
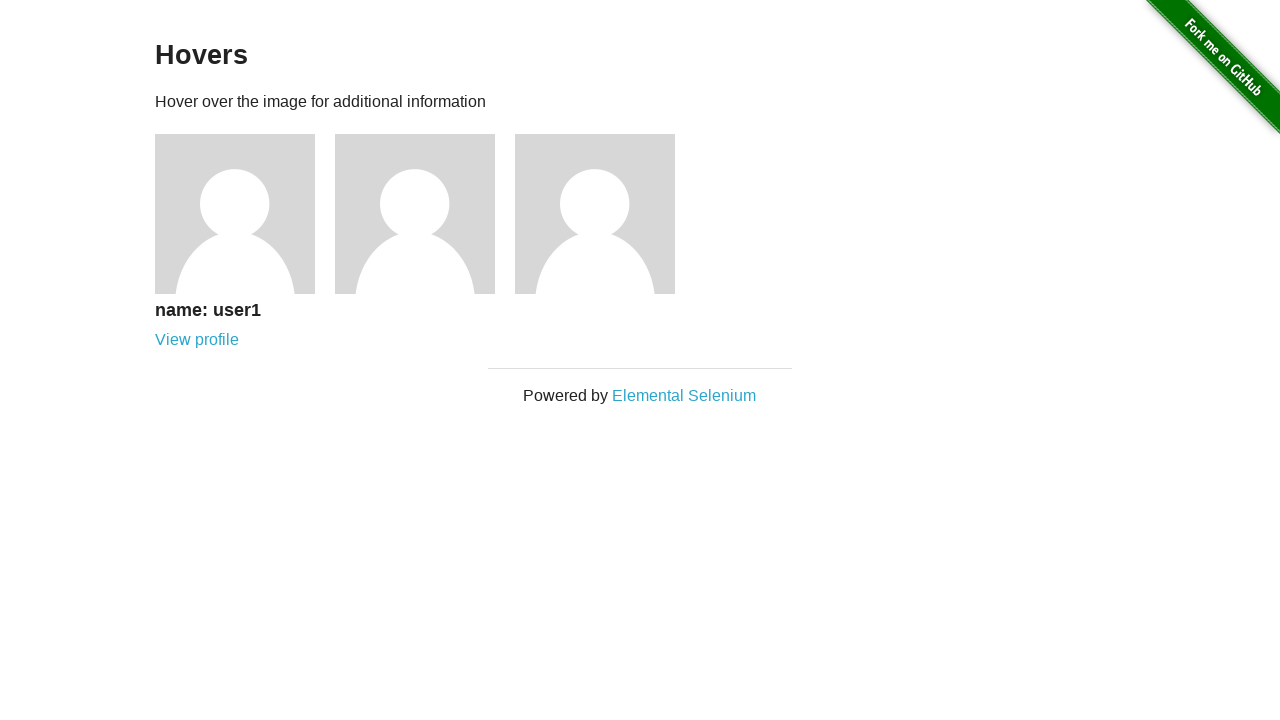

Hidden figcaption content became visible after hover
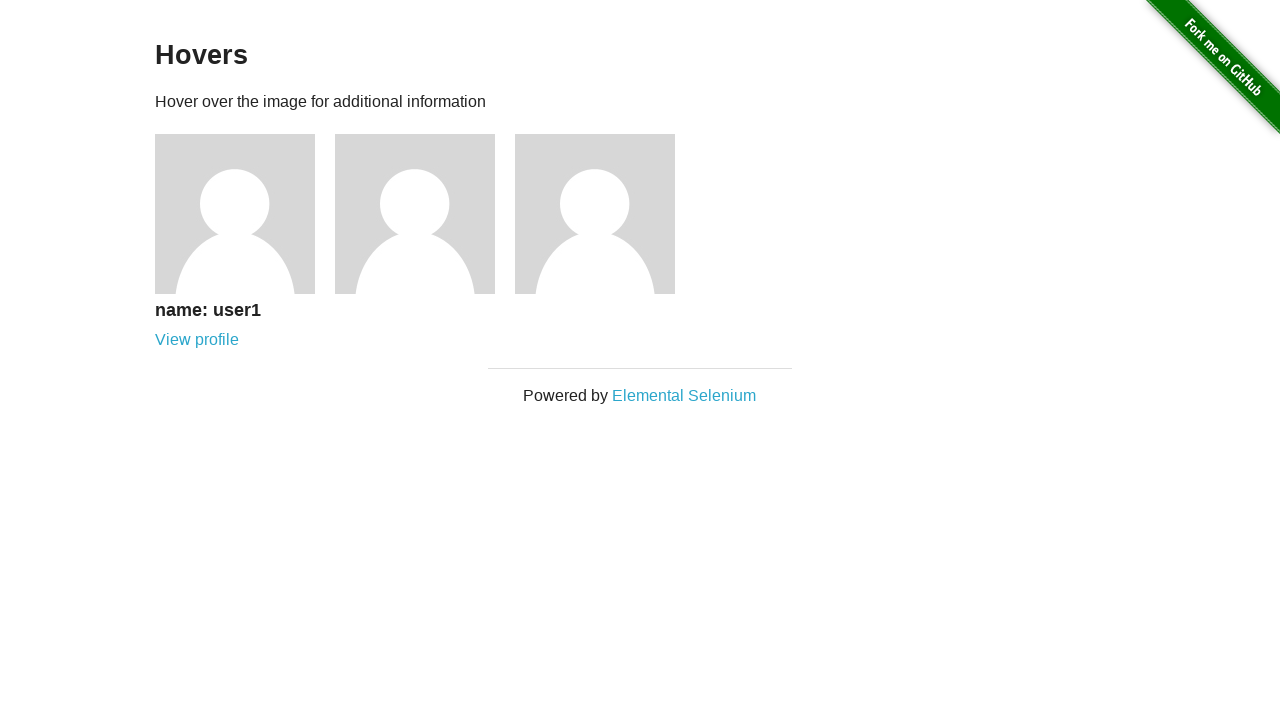

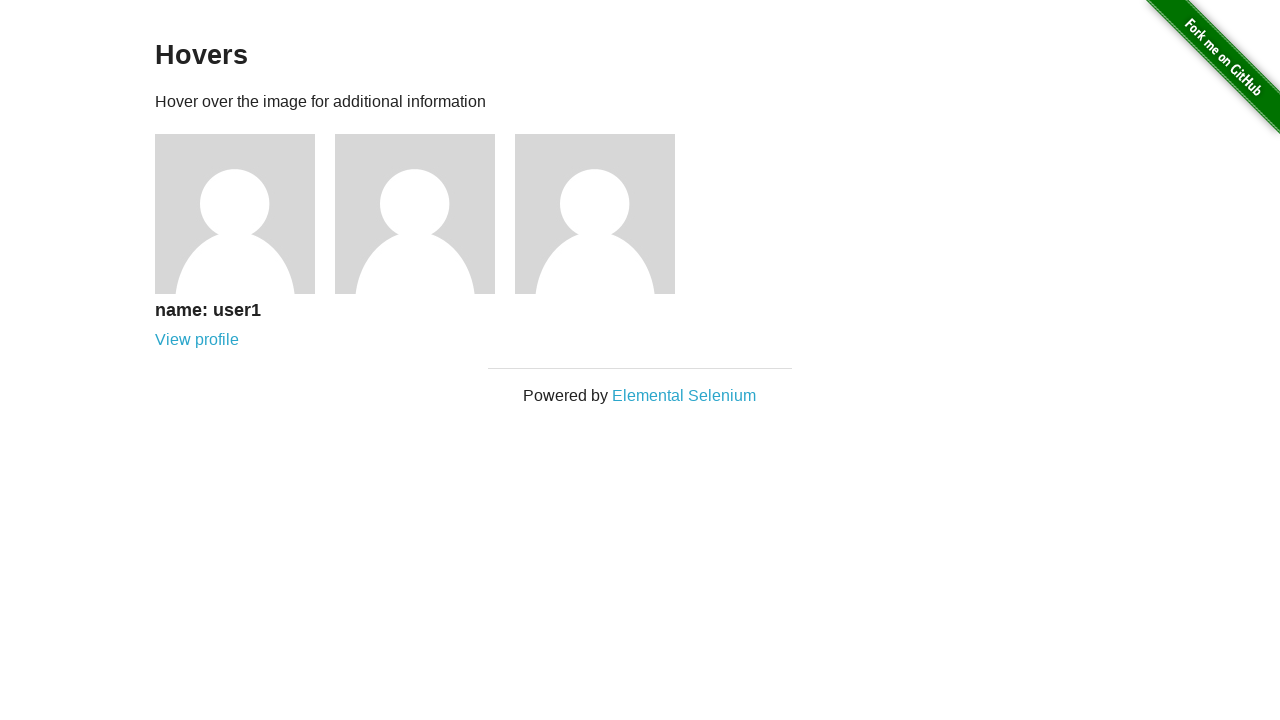